Tests text comparison functionality by entering text in the first textarea and copying it to the second textarea using keyboard shortcuts

Starting URL: https://text-compare.com/

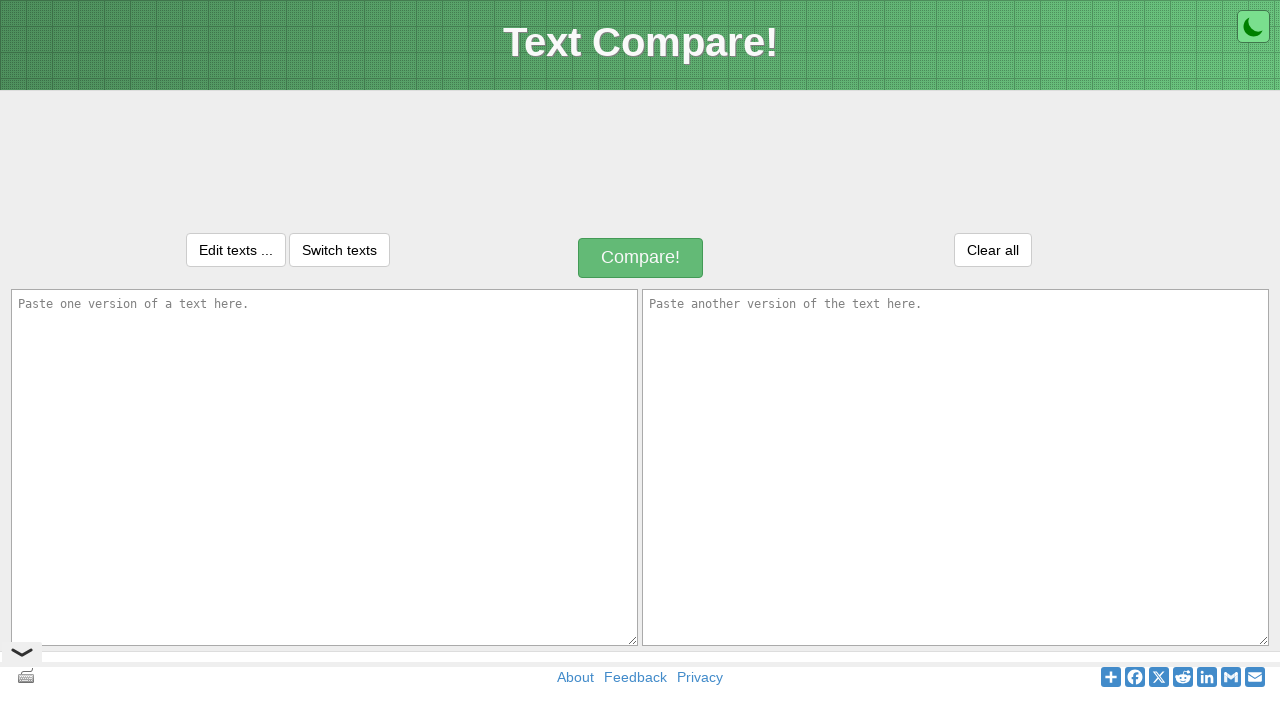

Entered text 'Welcome to text compare using keyboard action in selenium' in first textarea on textarea#inputText1
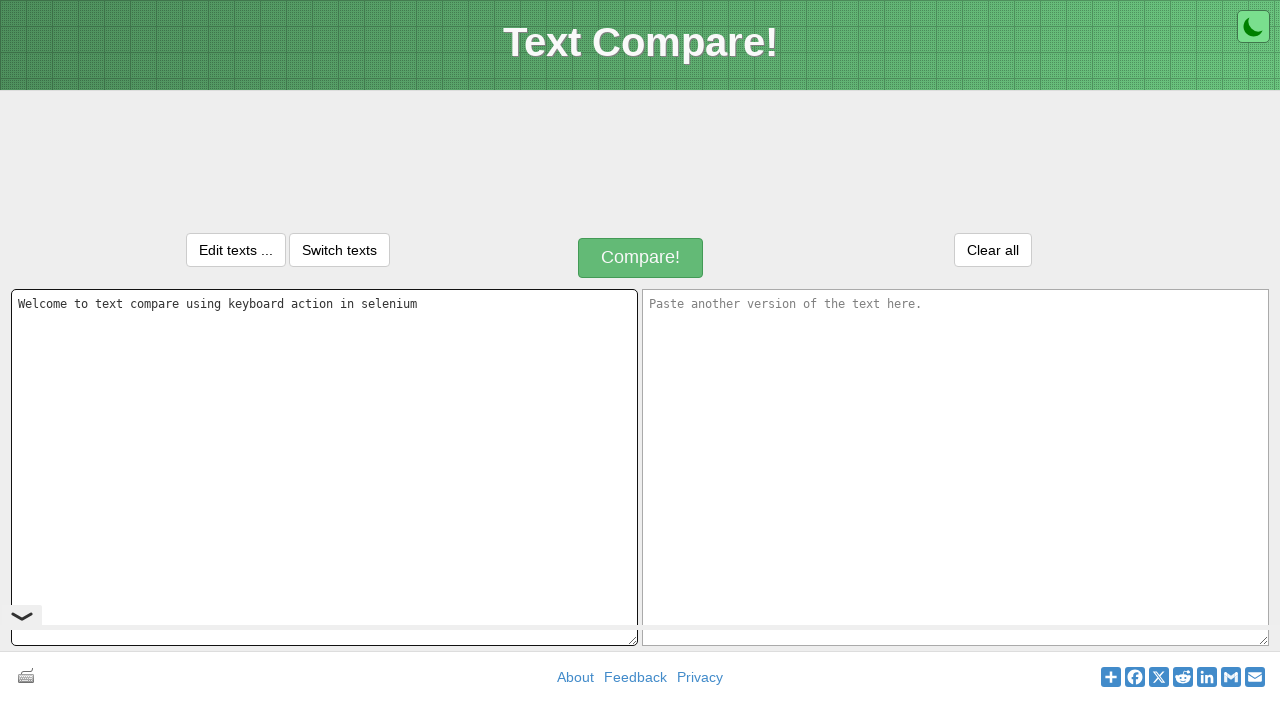

Selected all text in first textarea using Ctrl+A
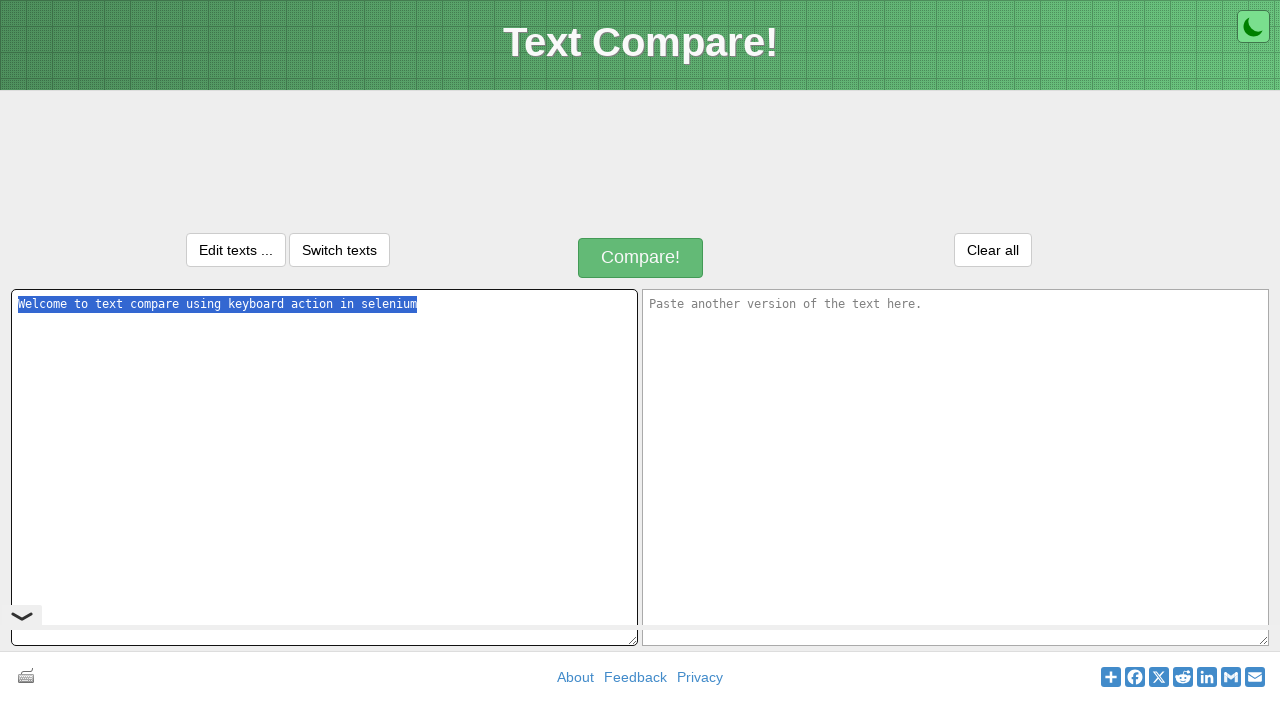

Copied selected text using Ctrl+C
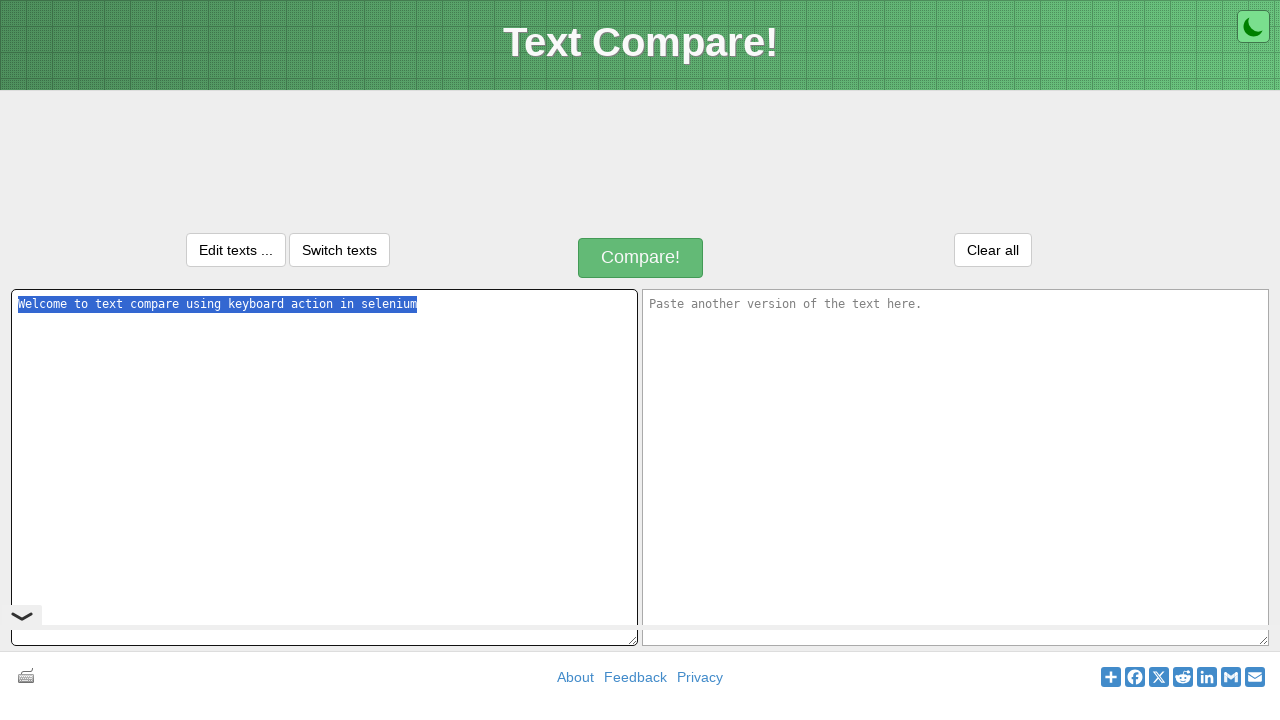

Moved focus to second textarea using Tab key
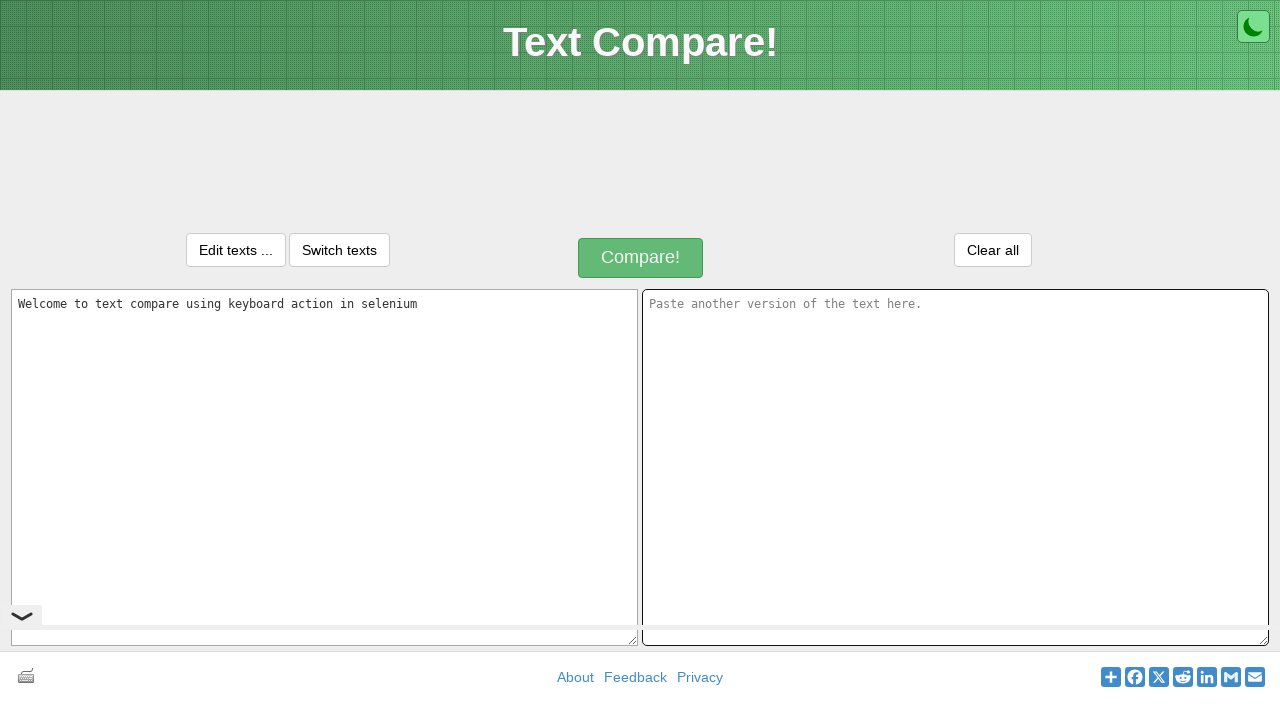

Pasted copied text into second textarea using Ctrl+V
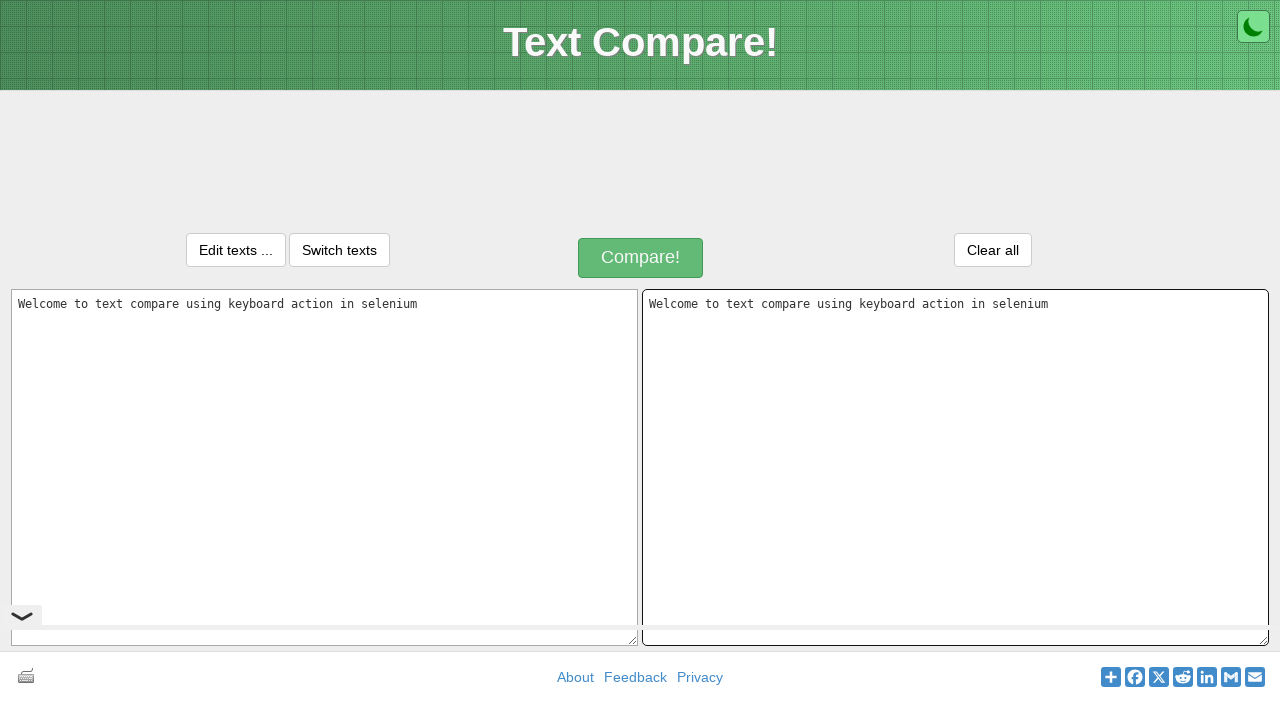

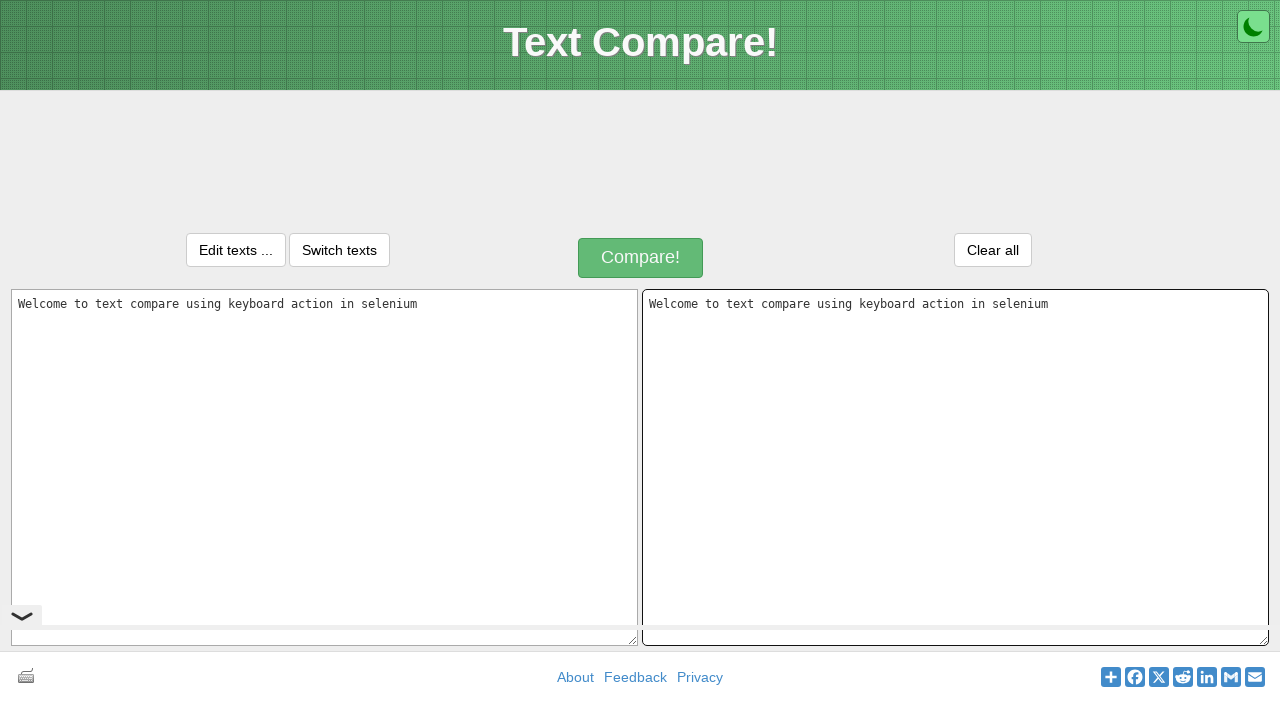